Tests the Forbidden API link returns a 403 response message

Starting URL: https://demoqa.com

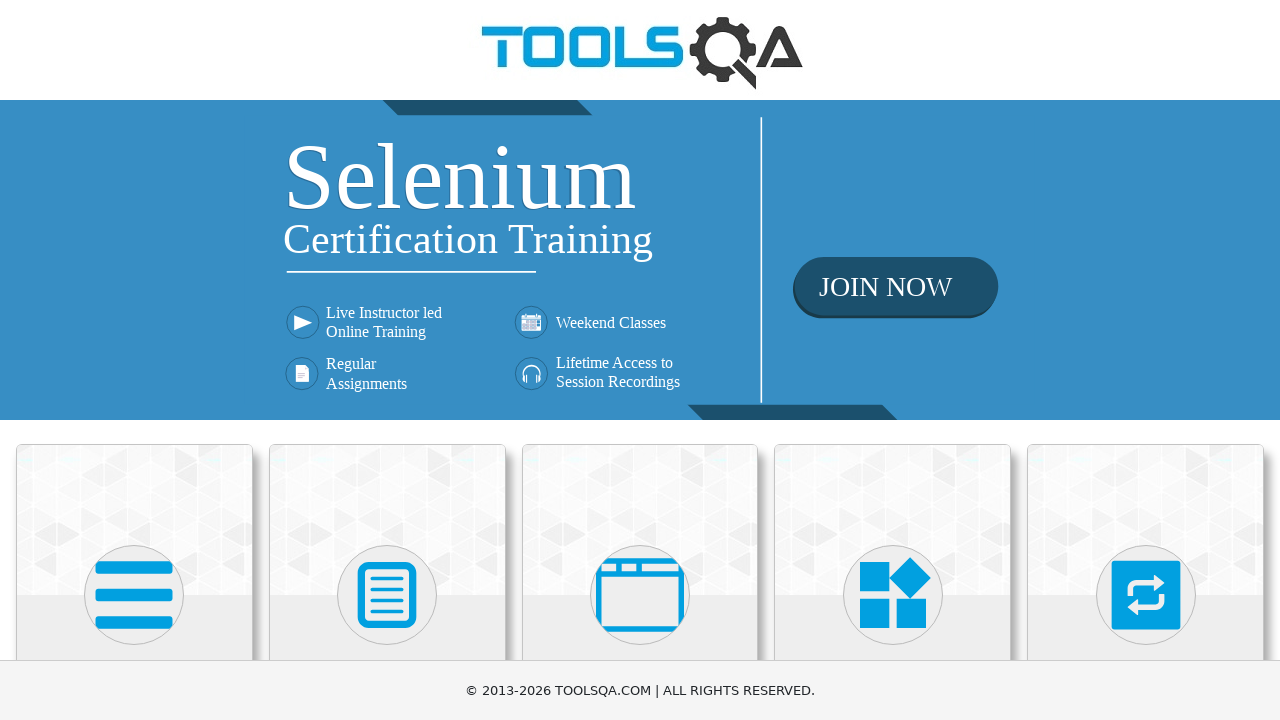

Clicked on Elements card to navigate to Elements page at (134, 360) on text=Elements
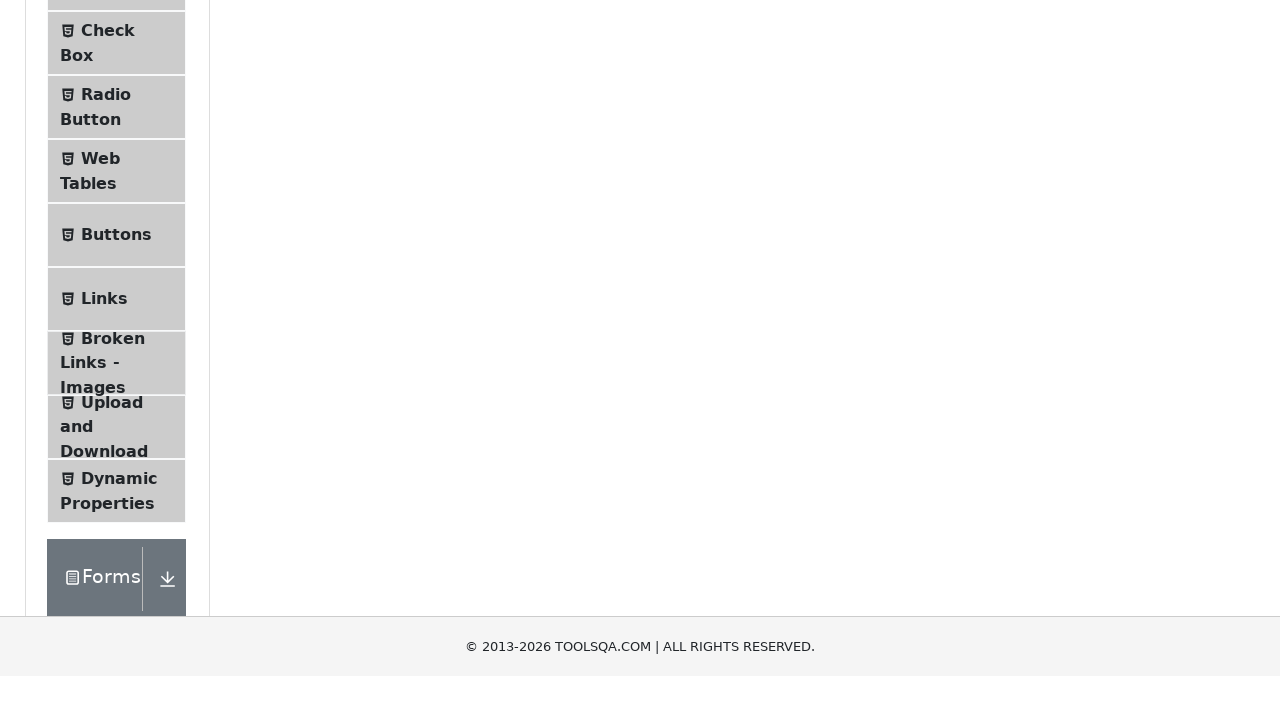

Clicked on Links menu item at (104, 581) on .menu-list >> text=Links
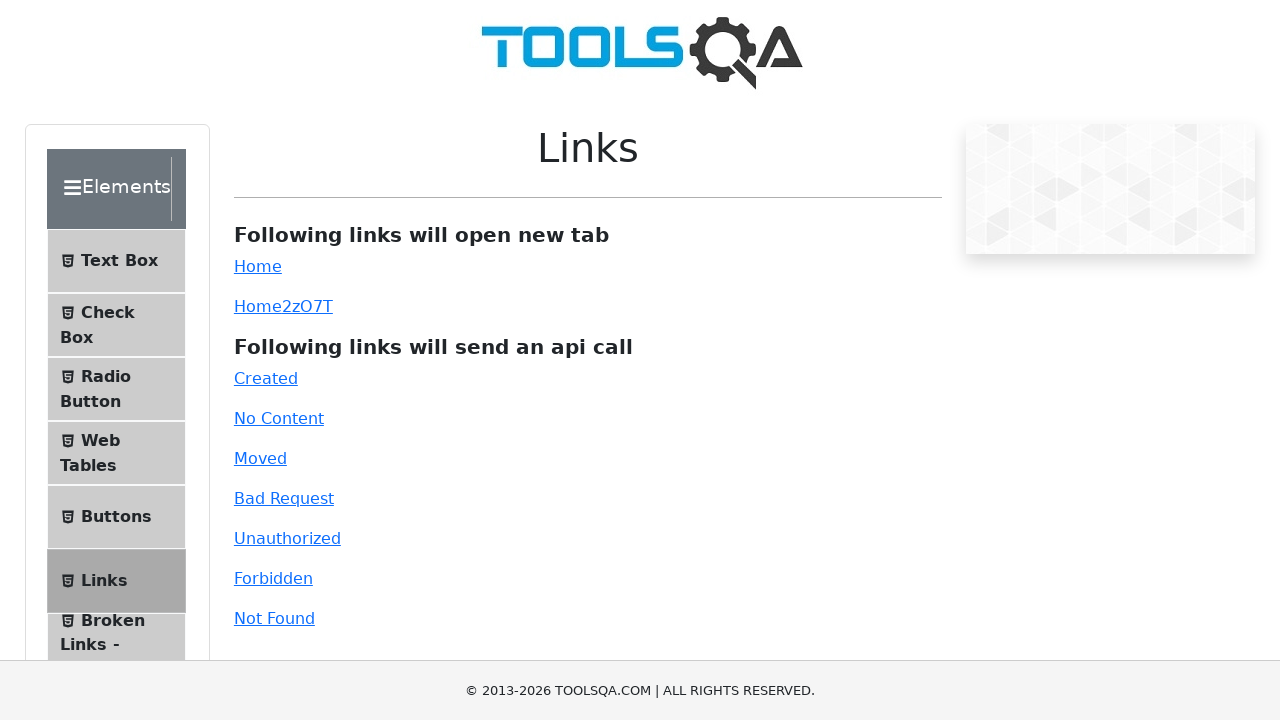

Clicked on Forbidden API link at (273, 578) on #forbidden
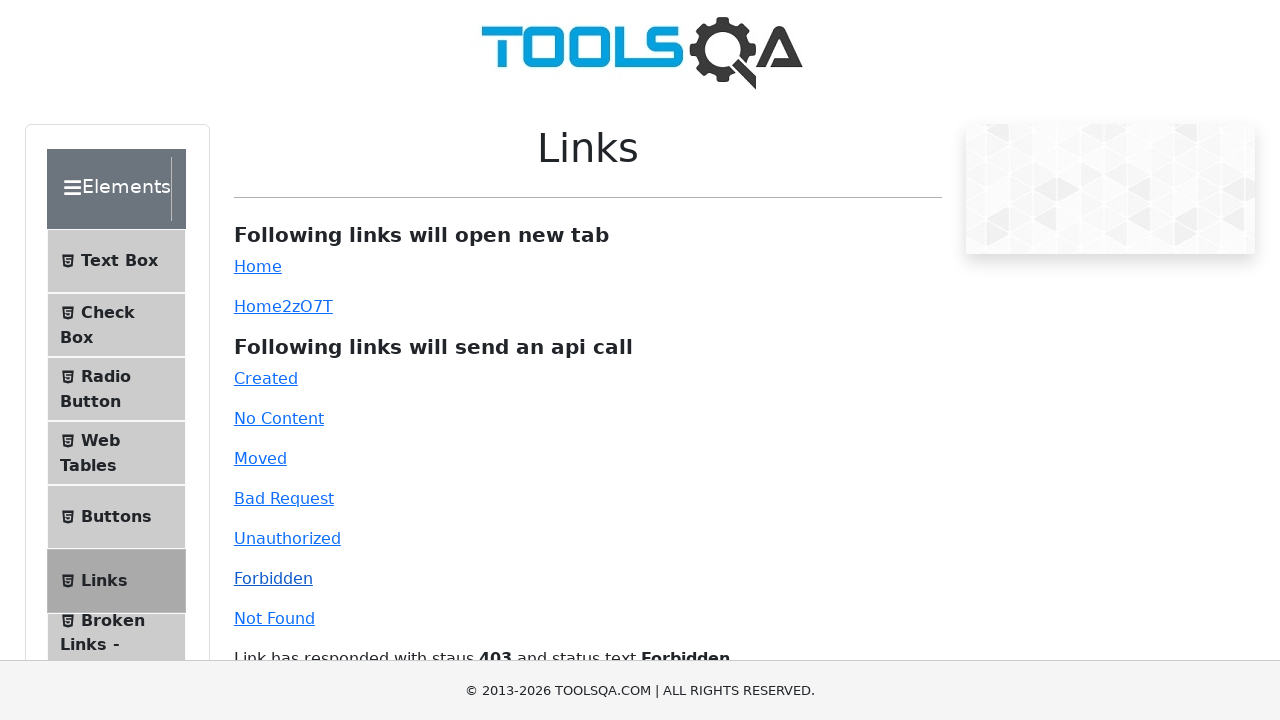

Verified Forbidden API link returned 403 response message
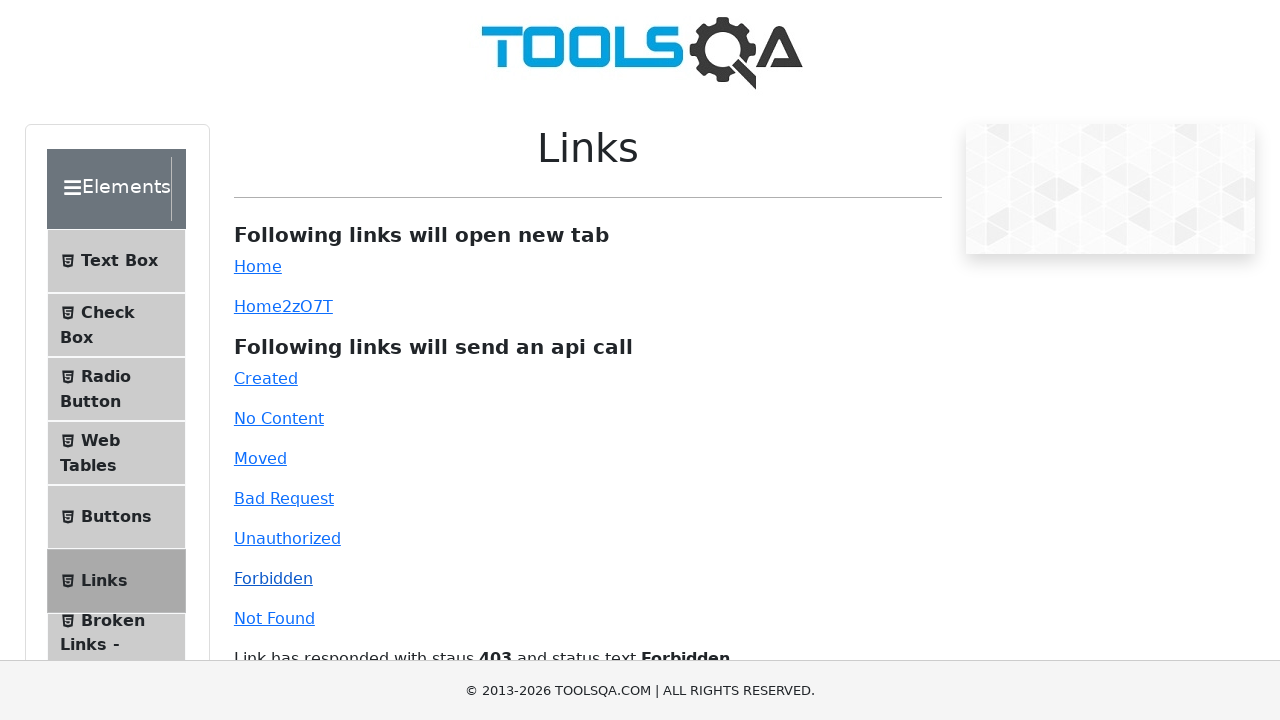

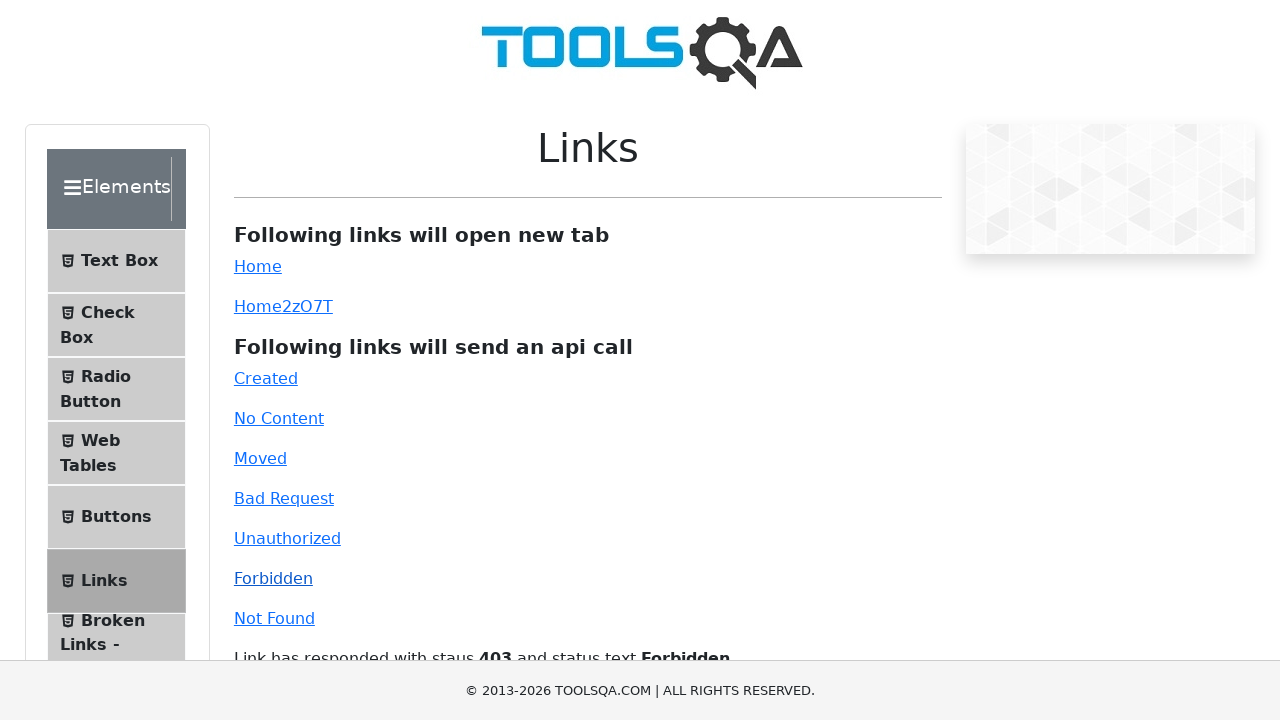